Opens multiple browser windows, switches between them to extract course name from one site and fills it into a form field on another site

Starting URL: https://rahulshettyacademy.com/angularpractice/

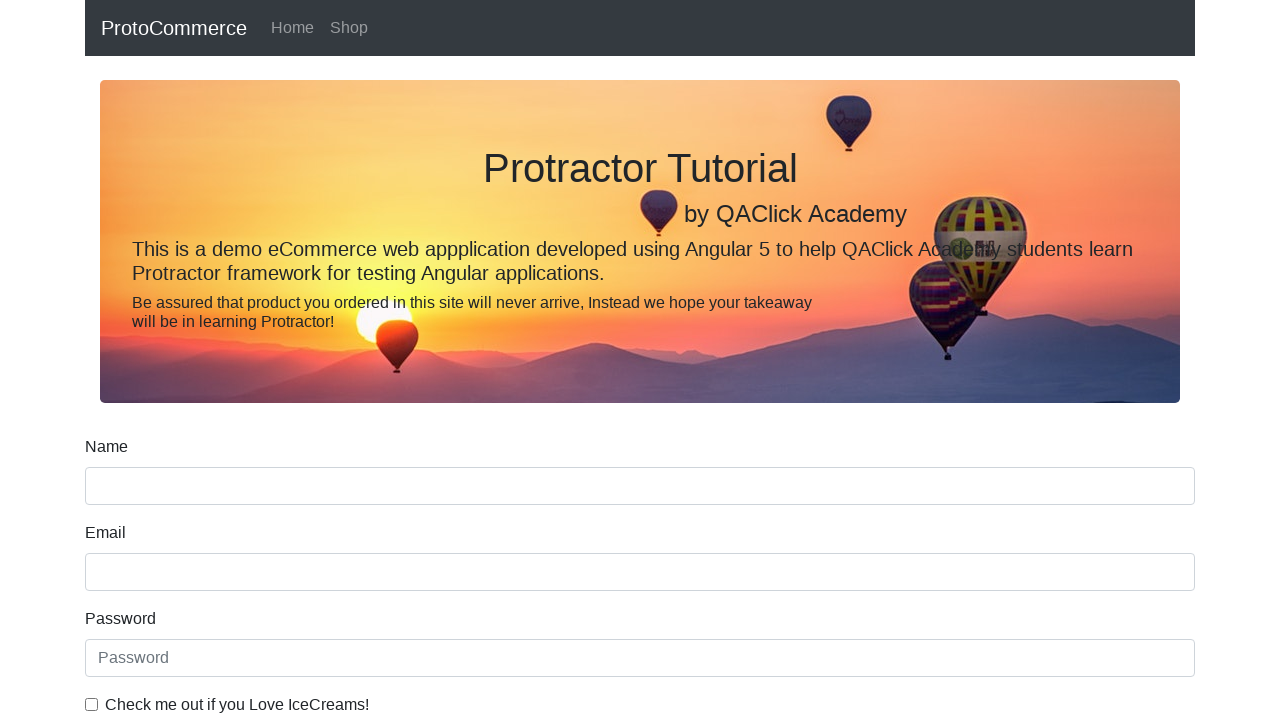

Opened a new browser window/tab
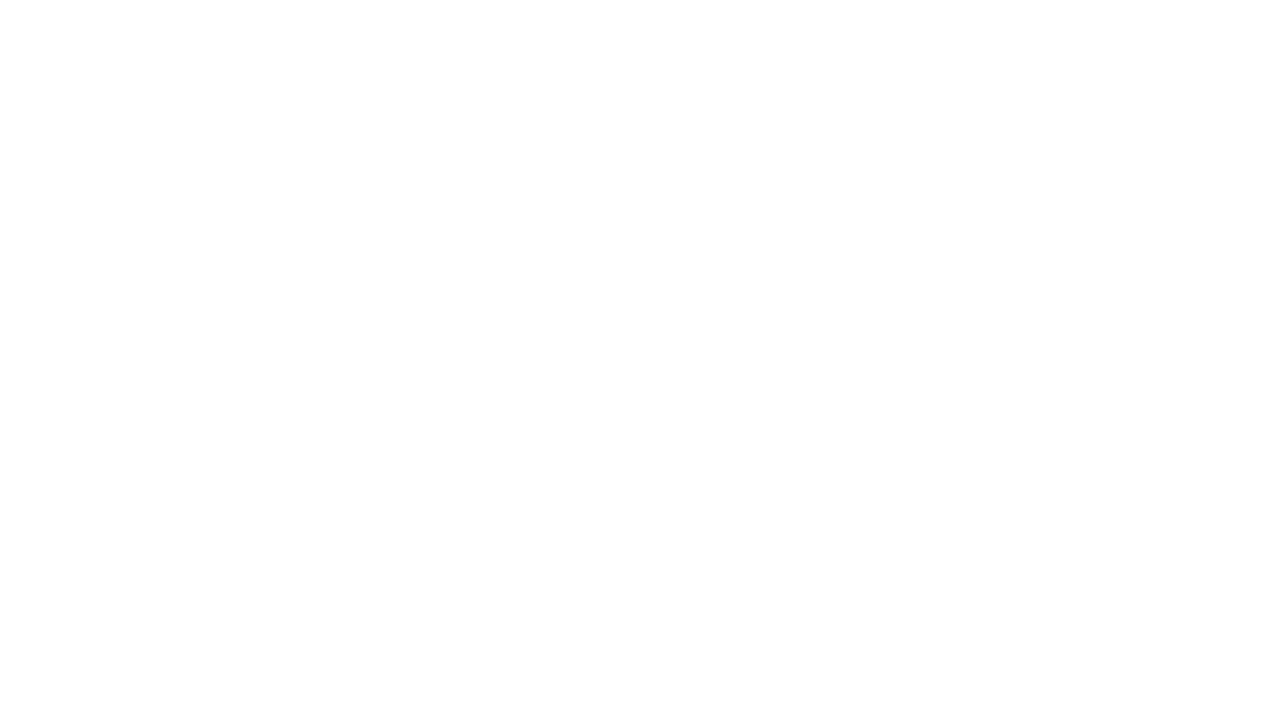

Navigated to https://rahulshettyacademy.com in new window
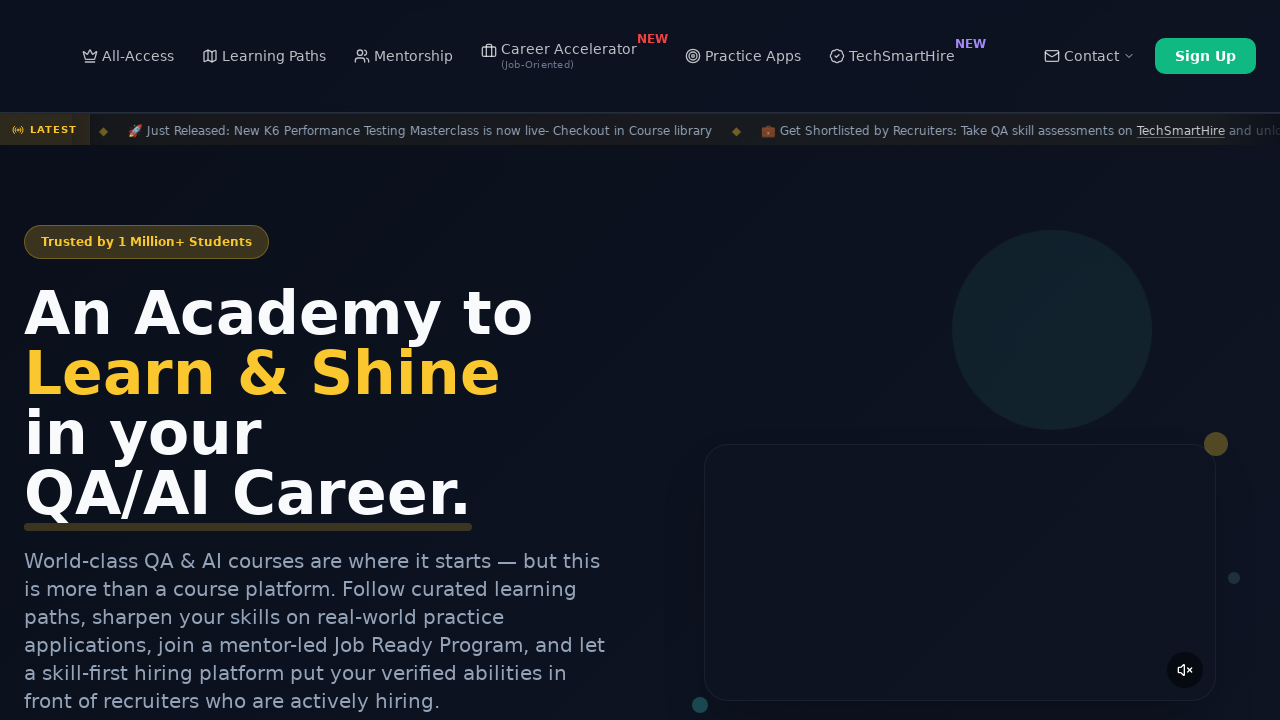

Located course links in new window
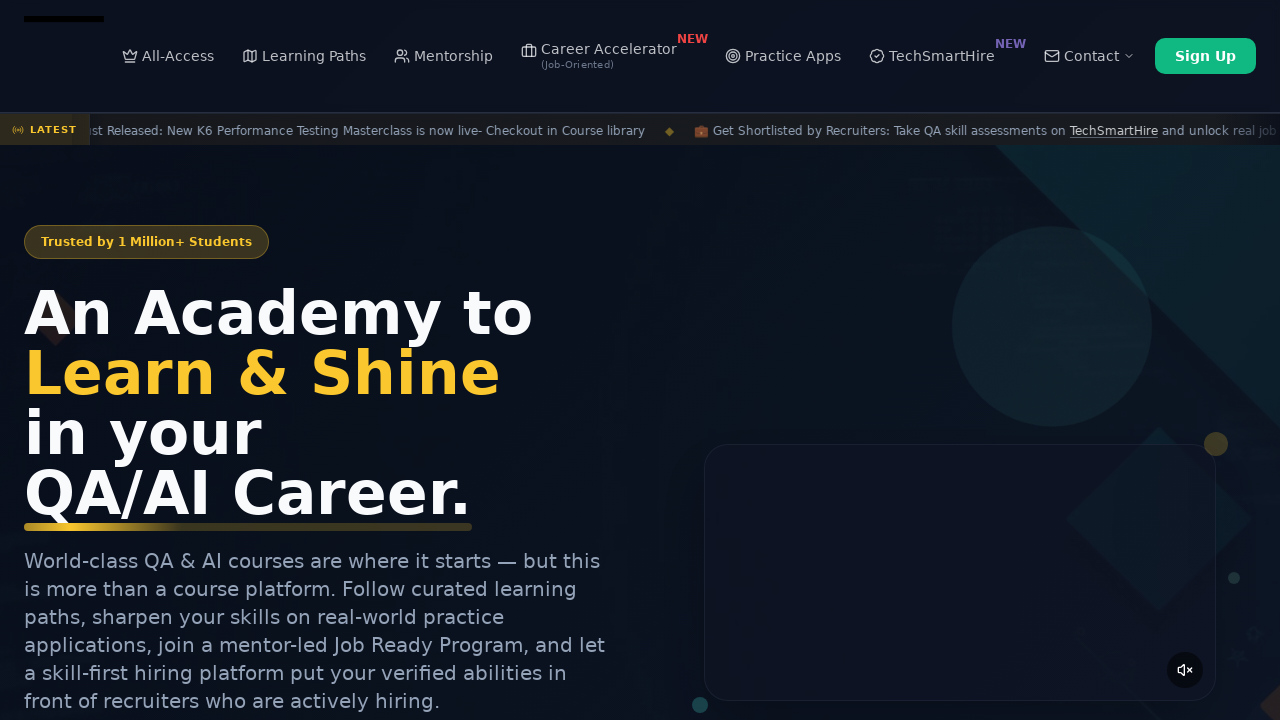

Extracted course name from second course link: 'Playwright Testing'
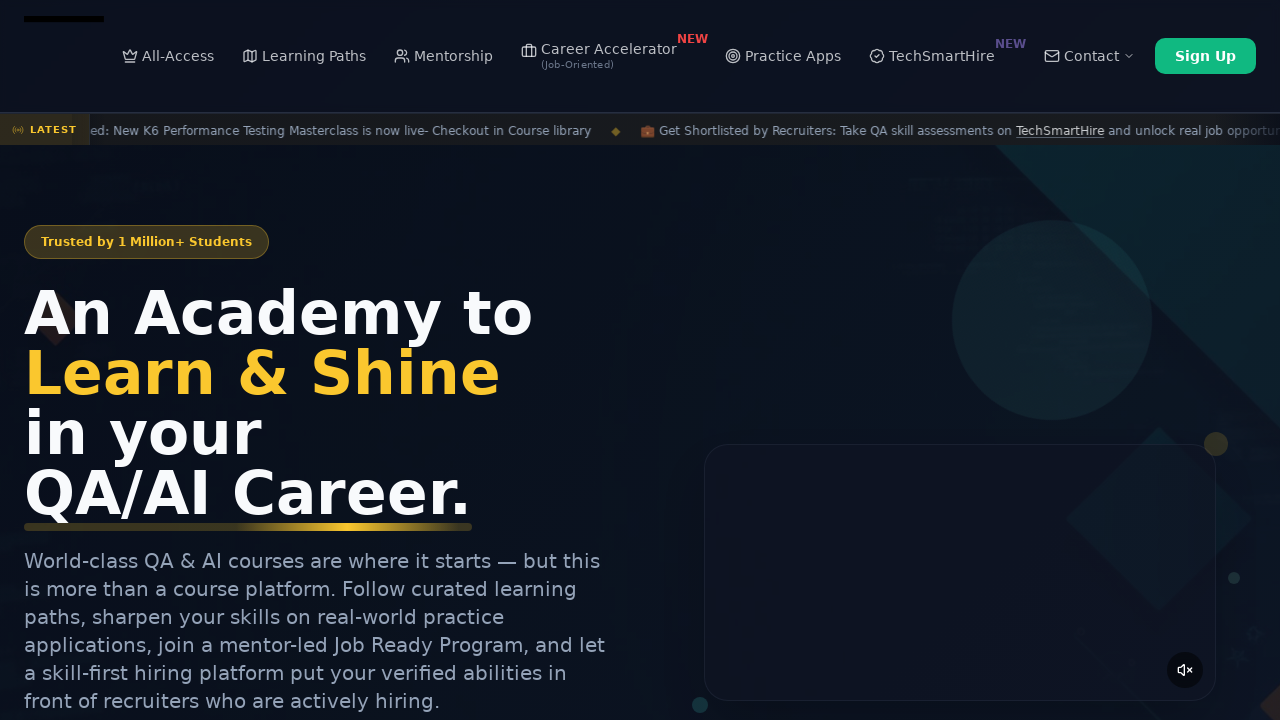

Filled name field with course name: 'Playwright Testing' on original page on [name='name']
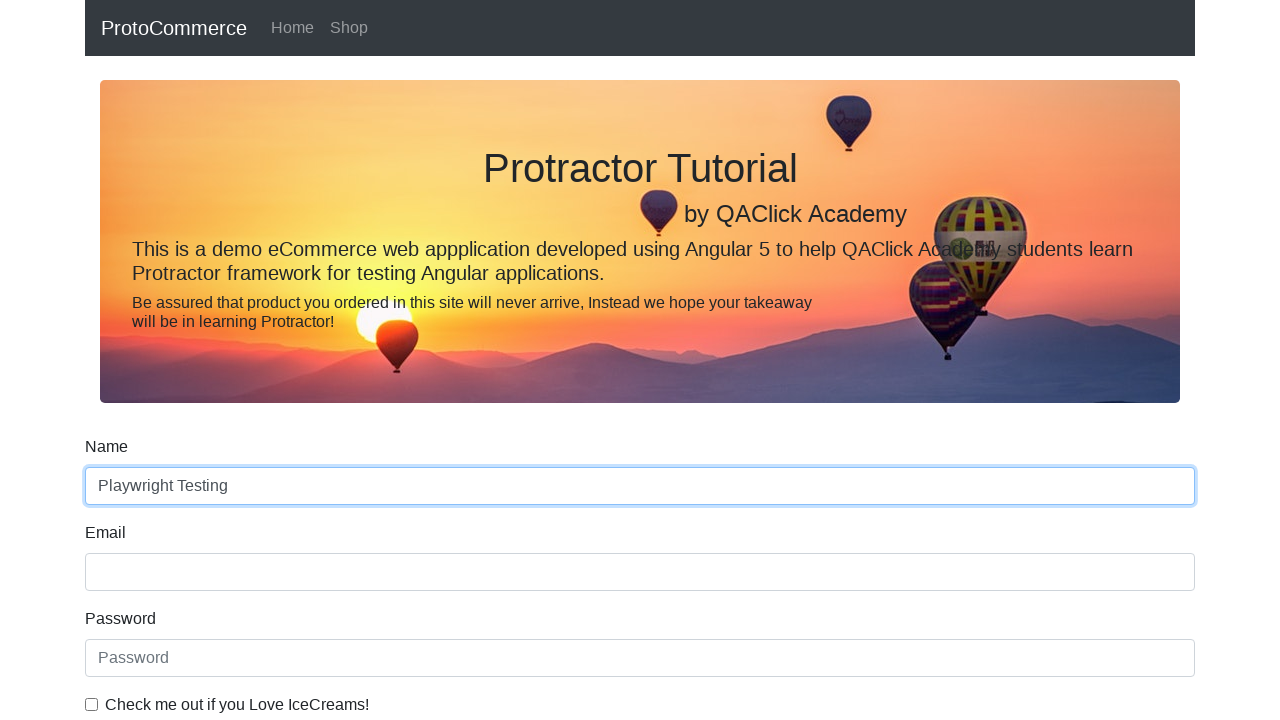

Closed the secondary browser window
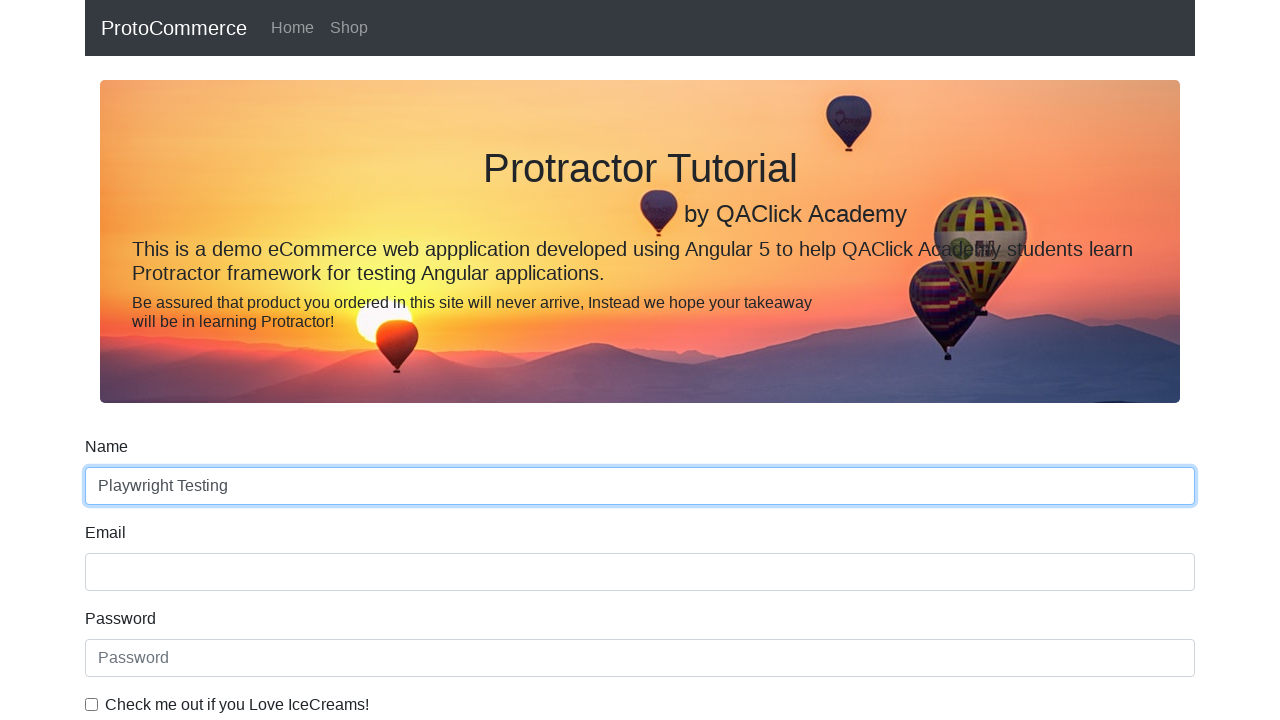

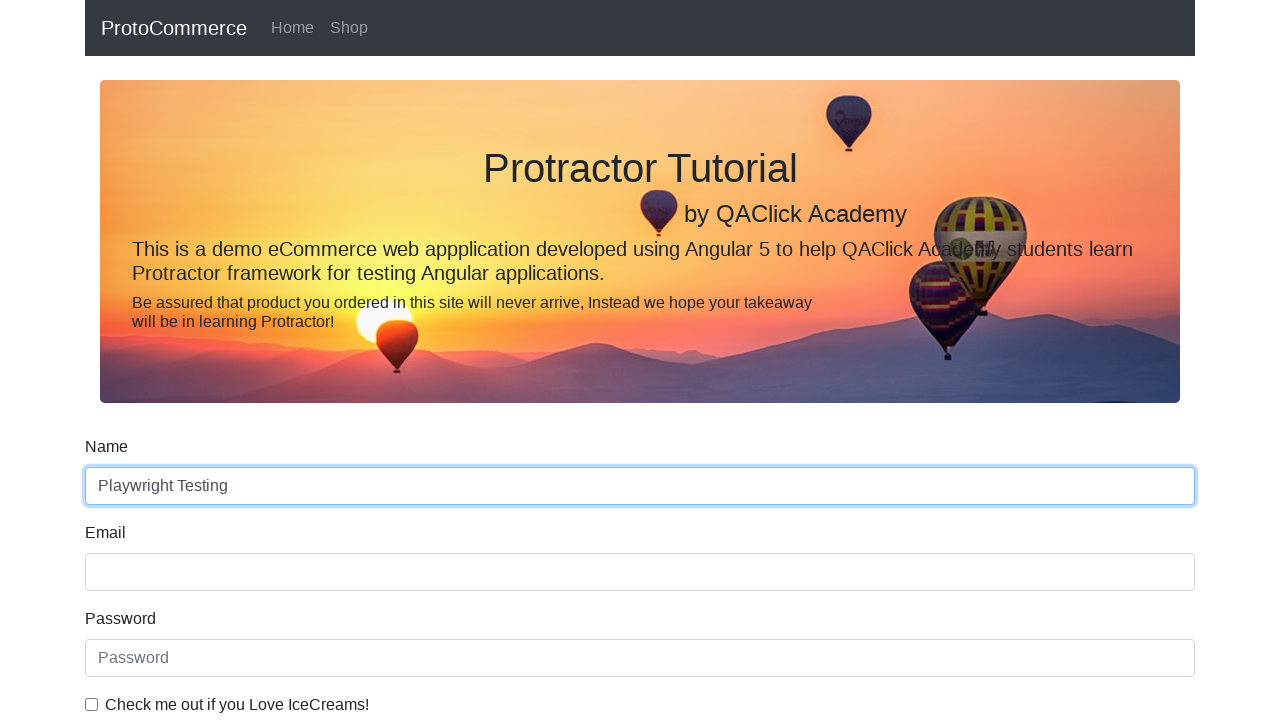